Navigates to jQuery UI droppable page and scrolls down the page by 300 pixels

Starting URL: https://jqueryui.com/droppable/

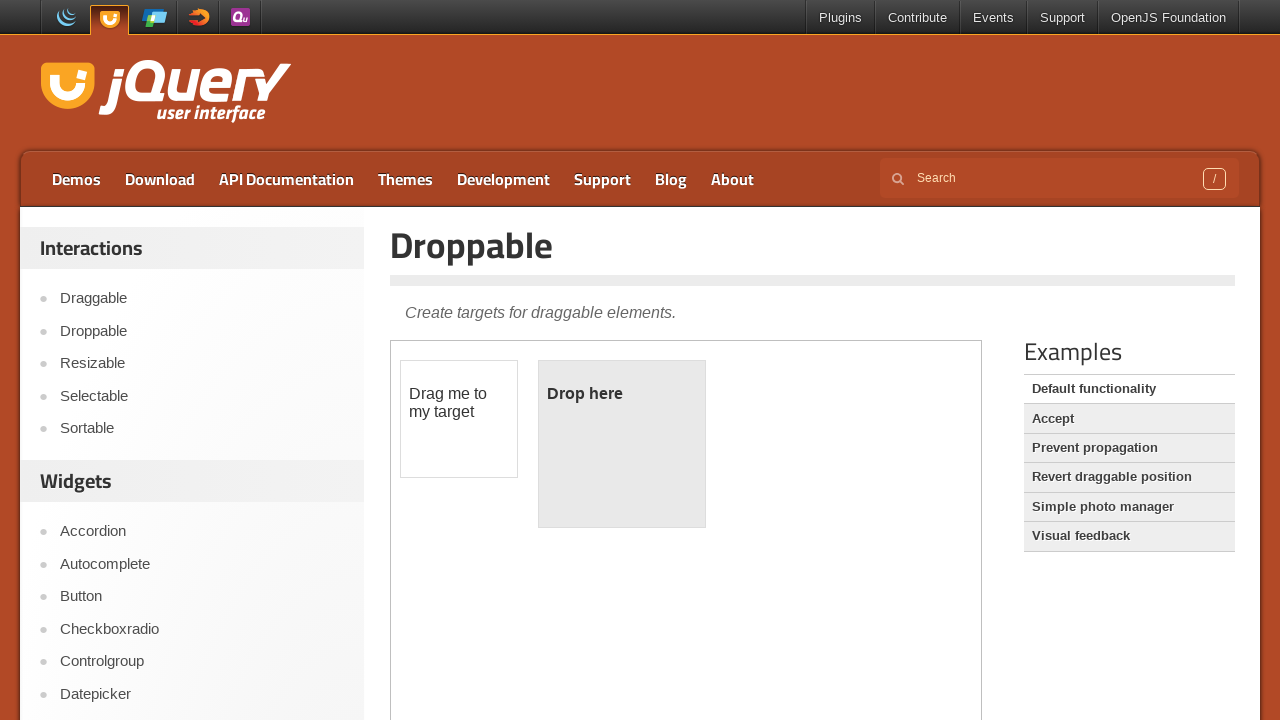

Navigated to jQuery UI droppable page
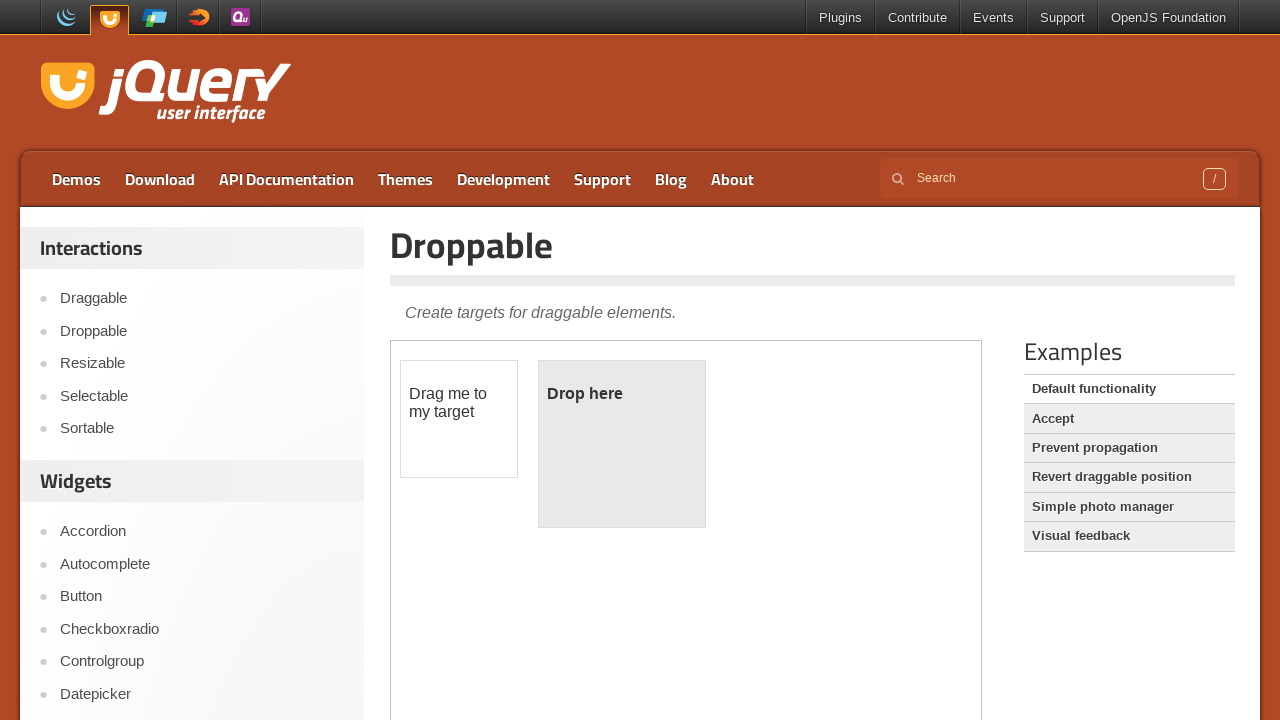

Scrolled down the page by 300 pixels
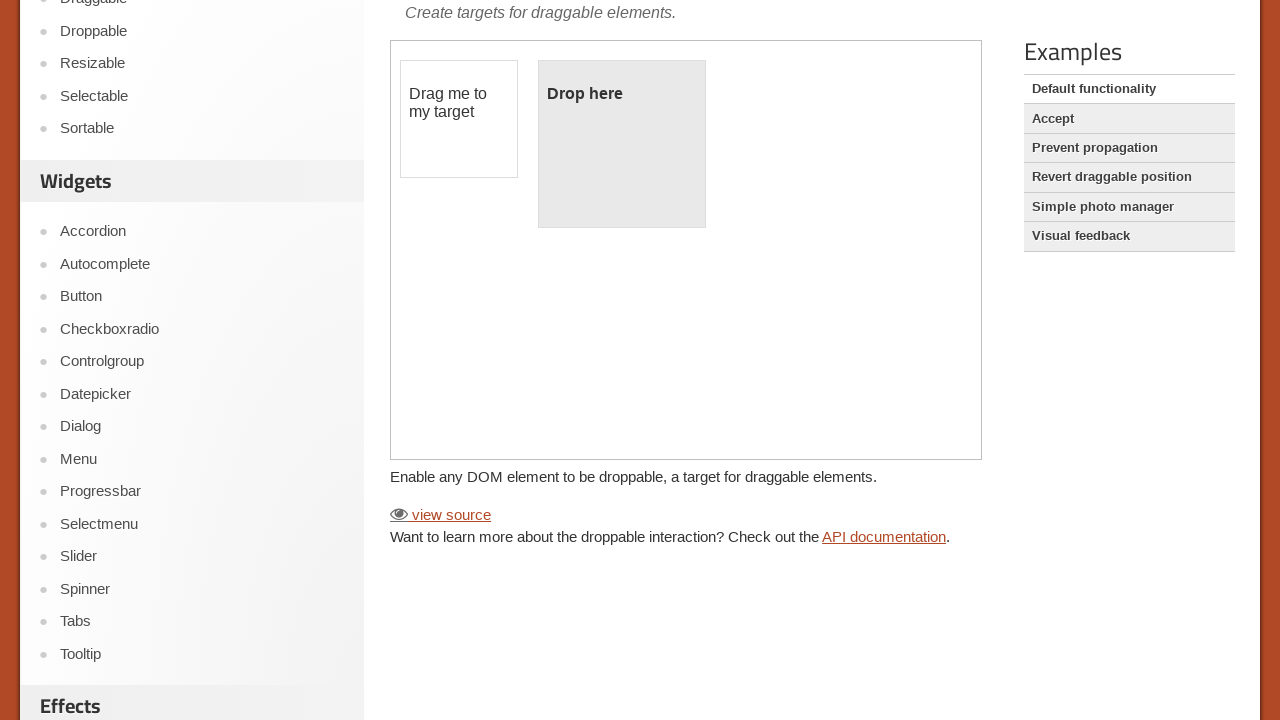

Waited 3 seconds for scroll animation to complete
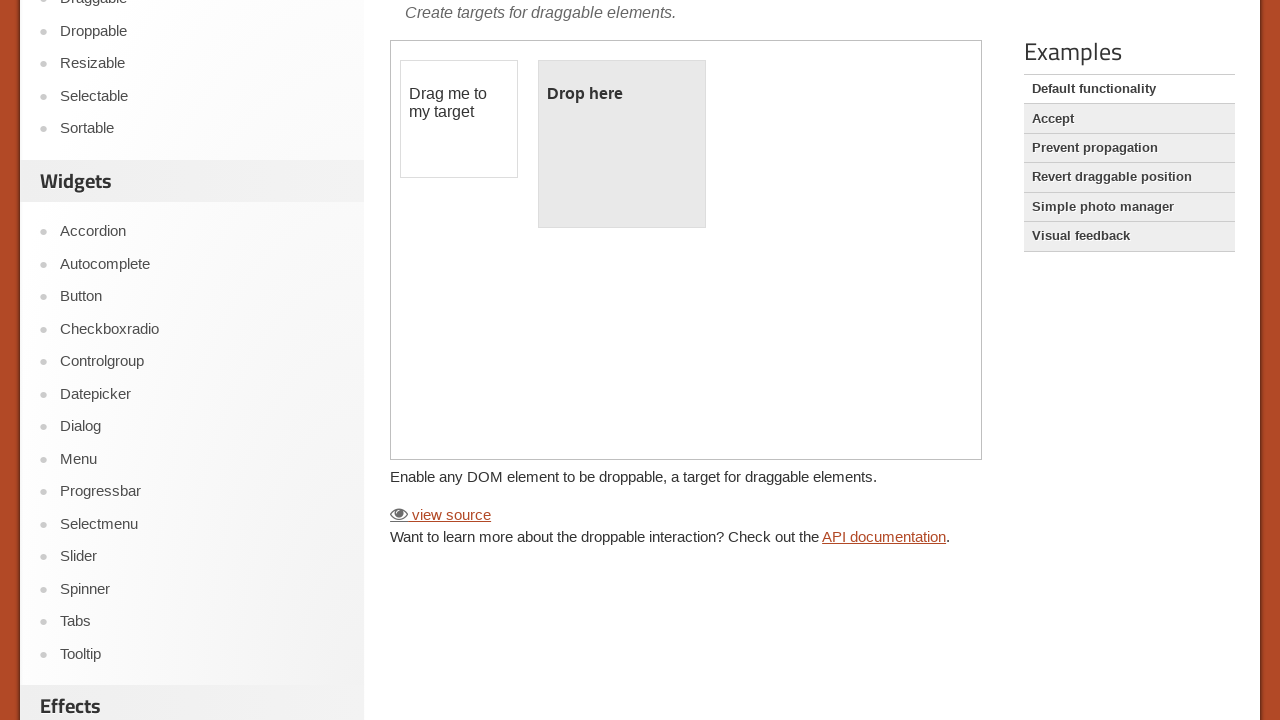

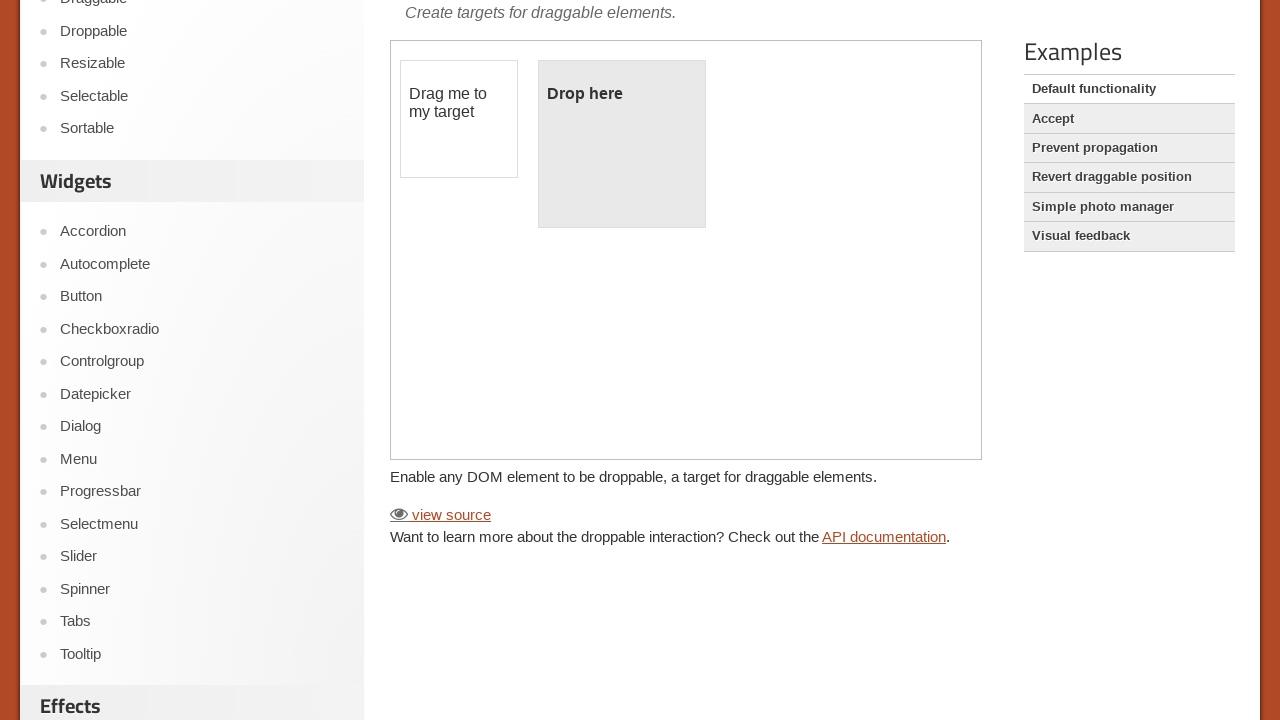